Tests selecting a country from a dropdown menu by choosing 'uk' option

Starting URL: https://testautomationpractice.blogspot.com/

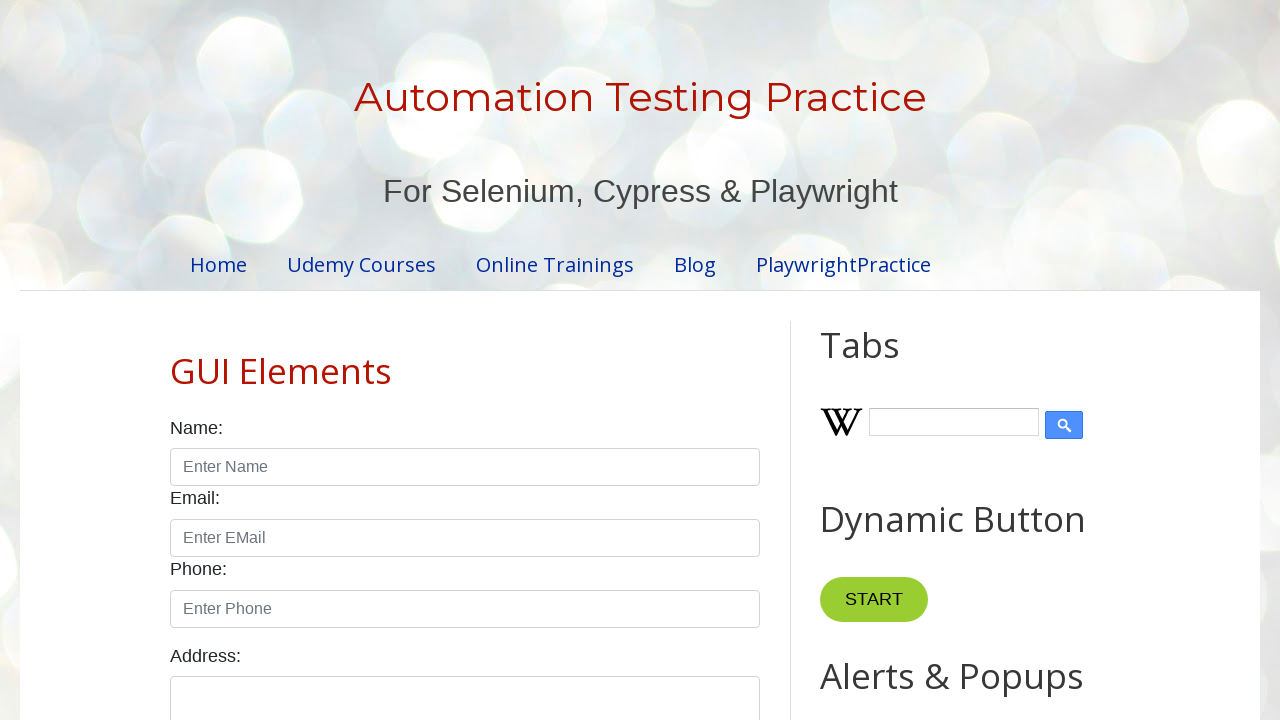

Navigated to test automation practice website
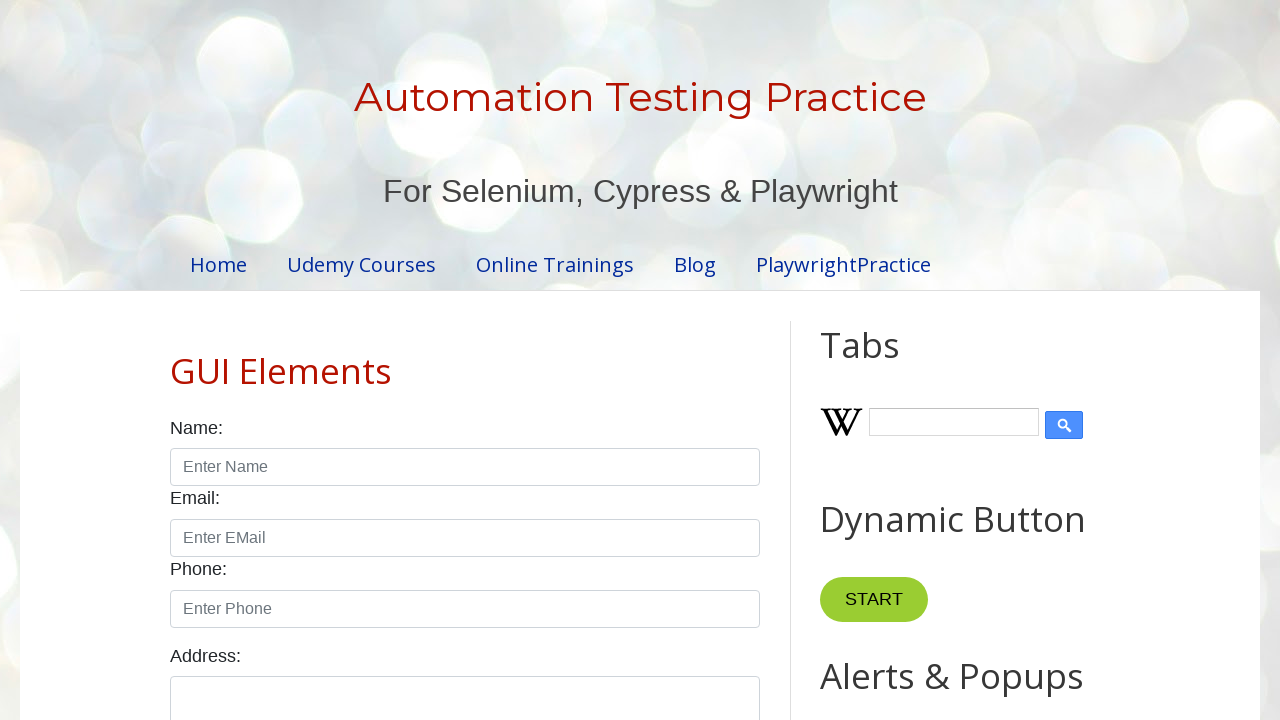

Selected 'UK' option from country dropdown menu on #country
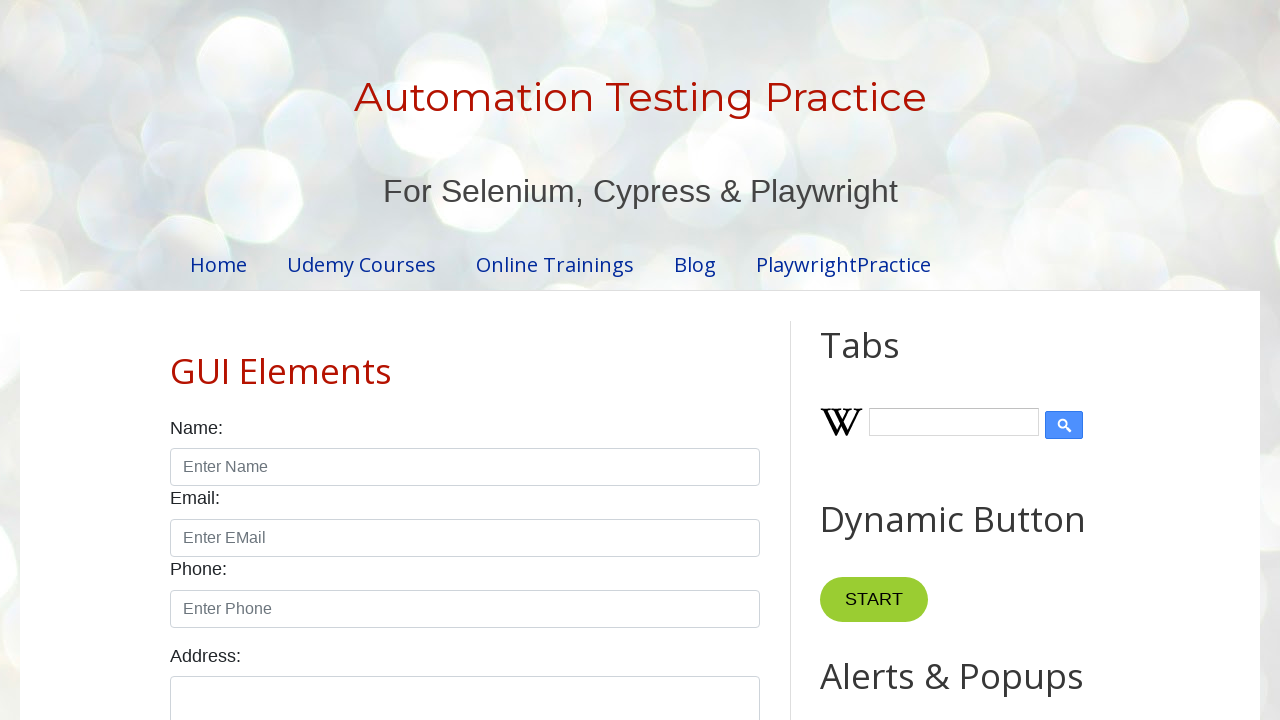

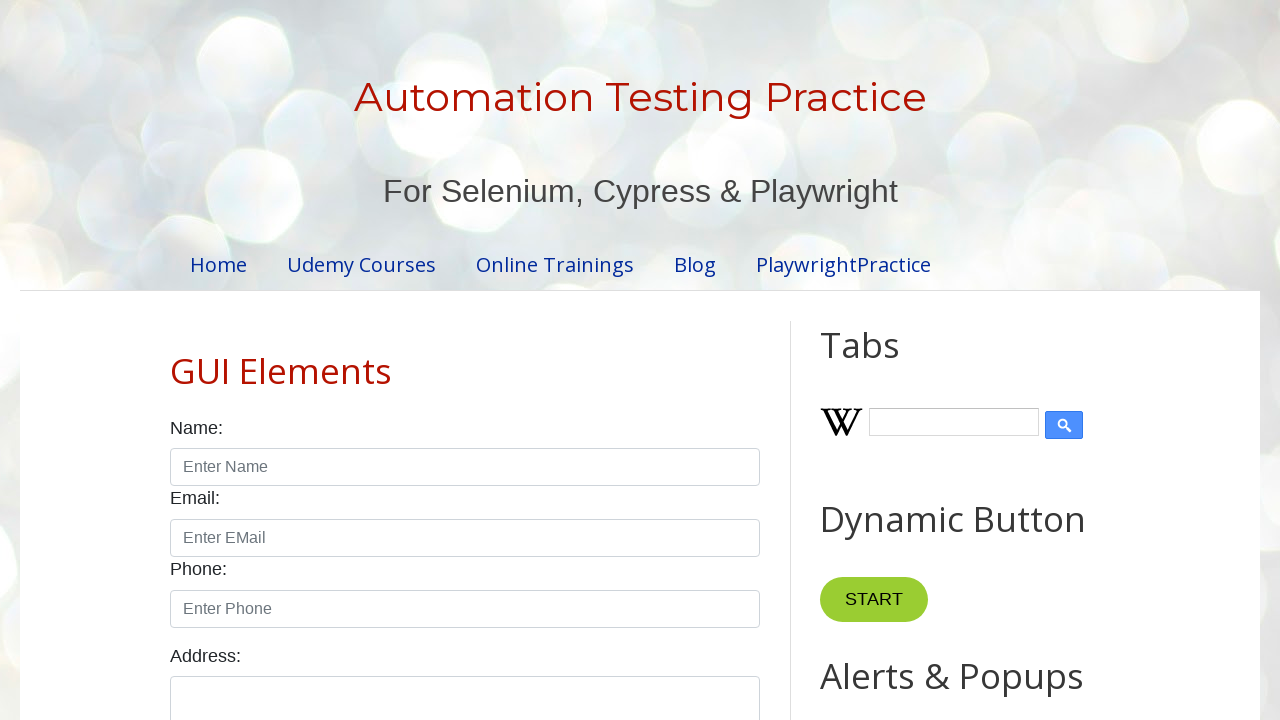